Tests drag and drop functionality by dragging element from column A to column B using offset-based drag and drop

Starting URL: https://the-internet.herokuapp.com/drag_and_drop

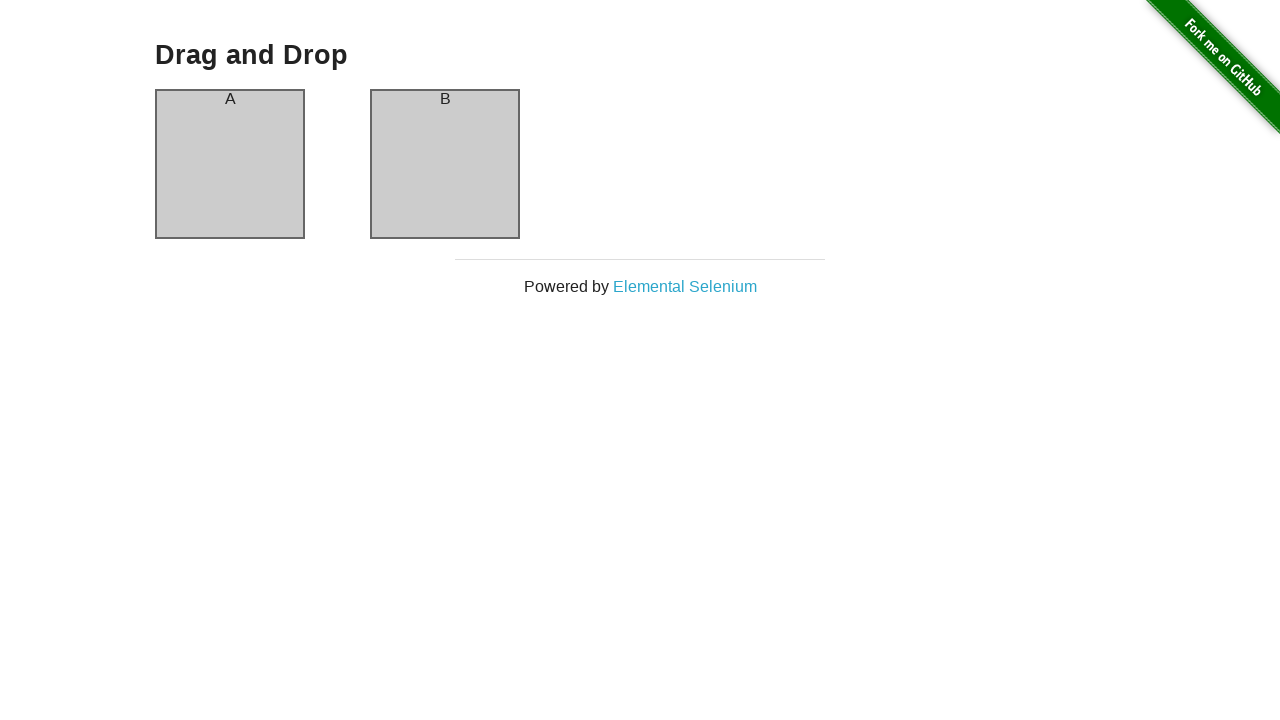

Navigated to drag and drop demo page
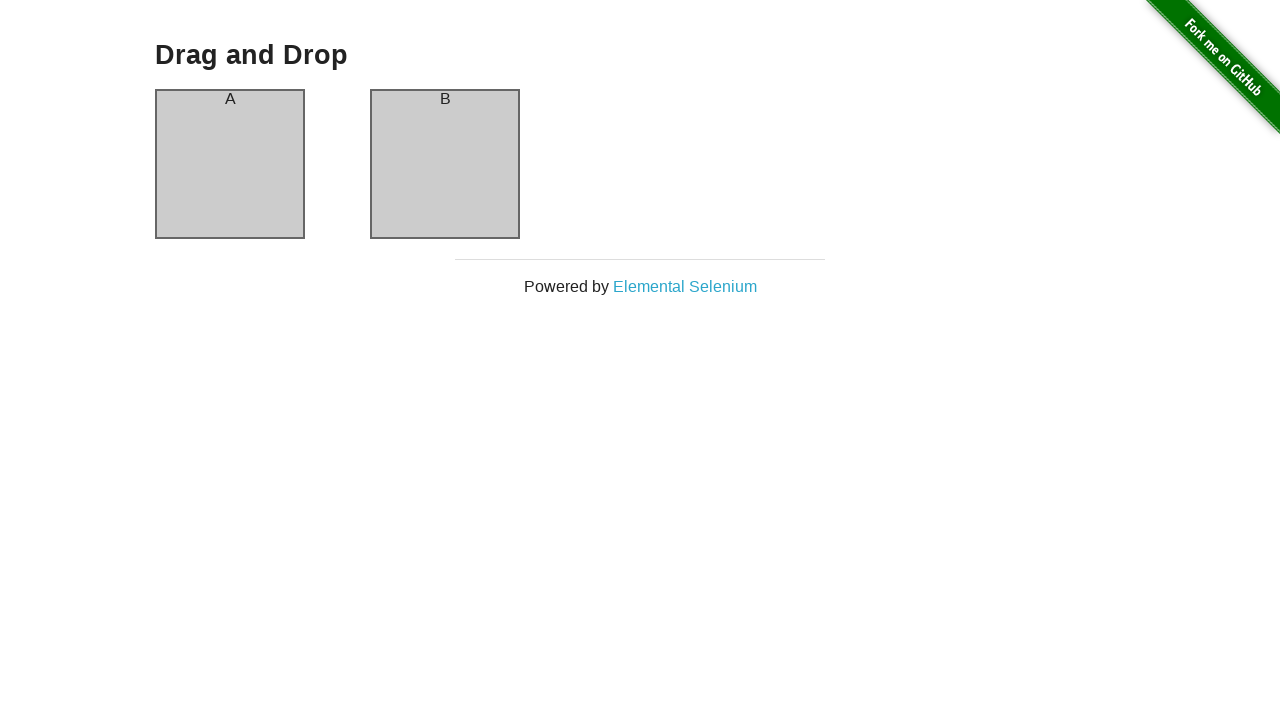

Located draggable element (Column A)
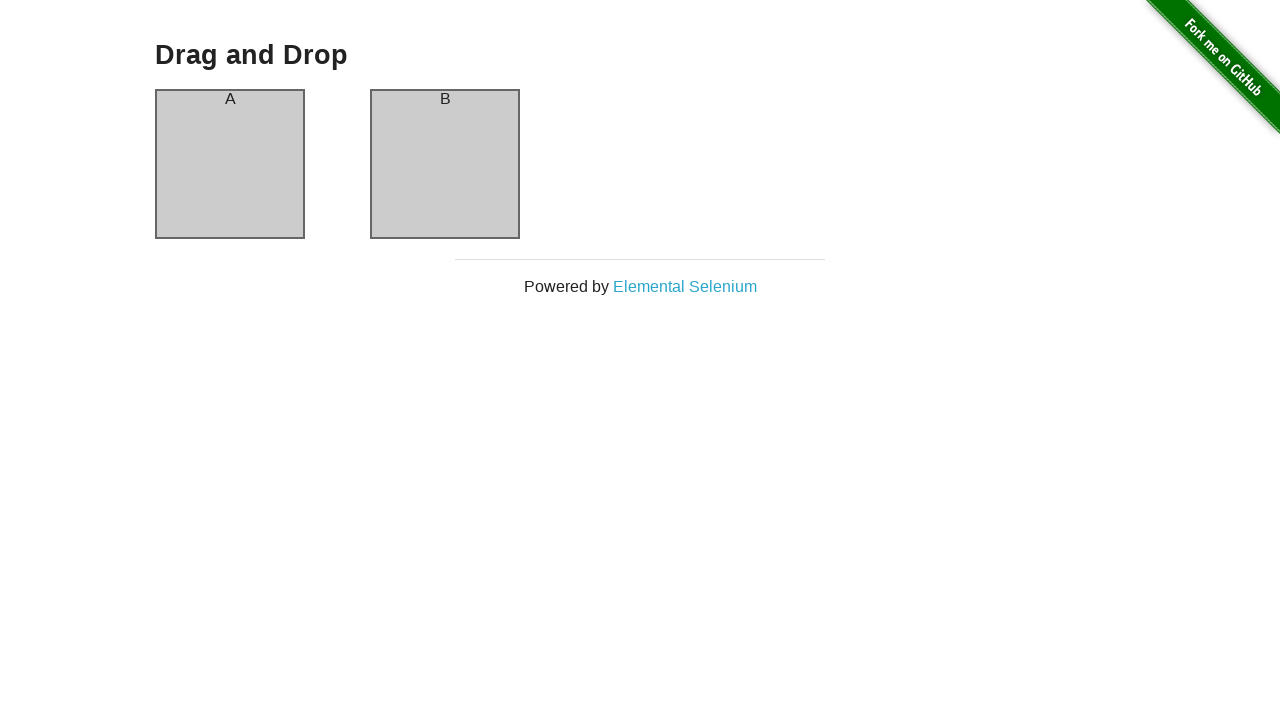

Located droppable element (Column B)
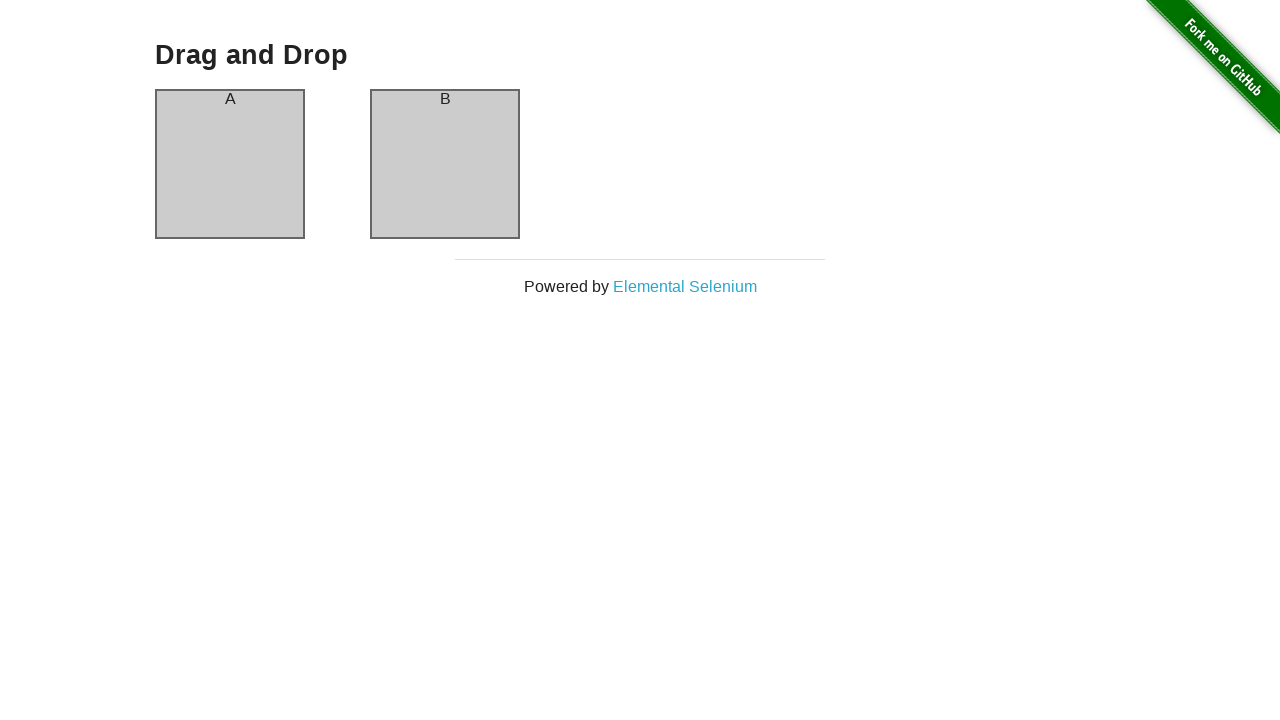

Column A element is visible
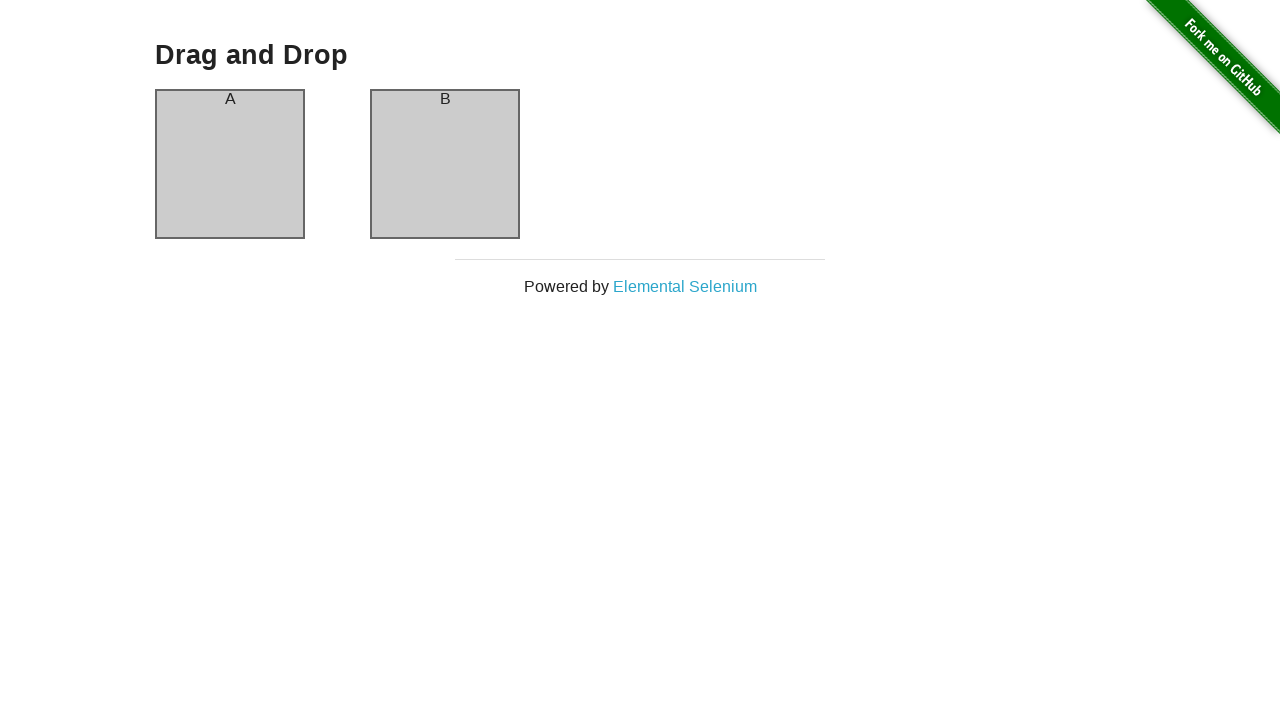

Column B element is visible
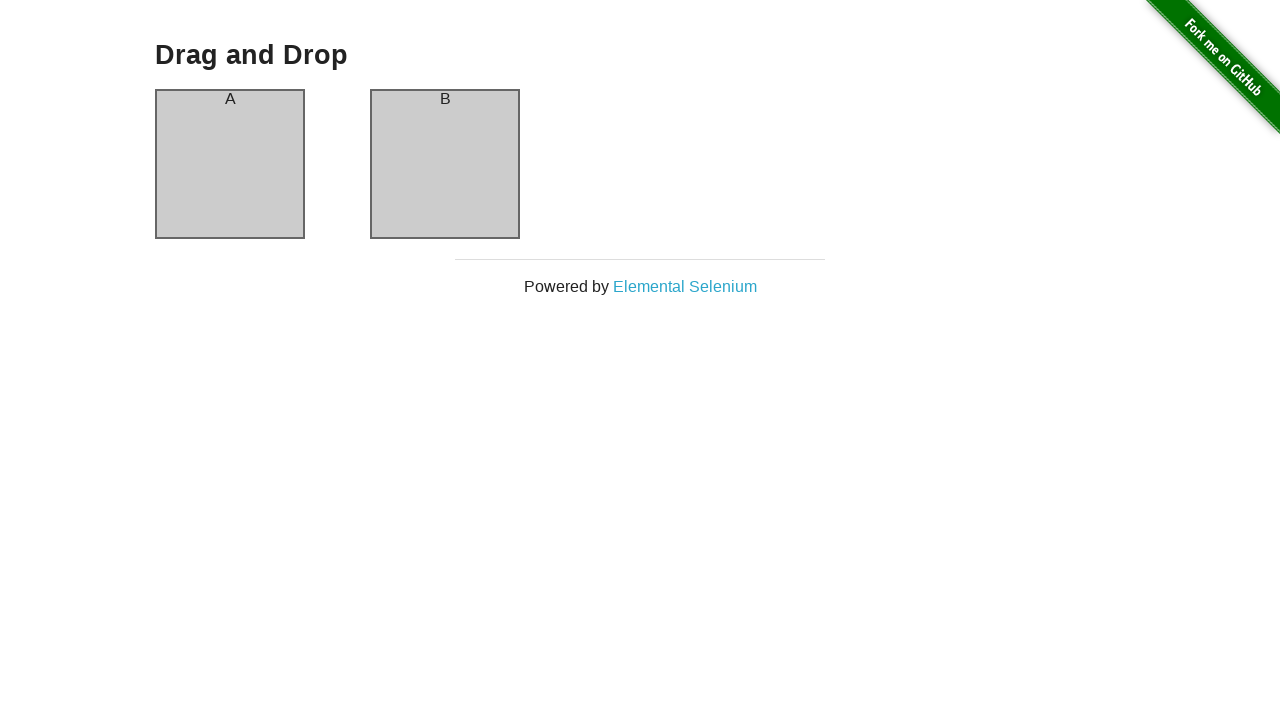

Dragged Column A element to Column B at (445, 164)
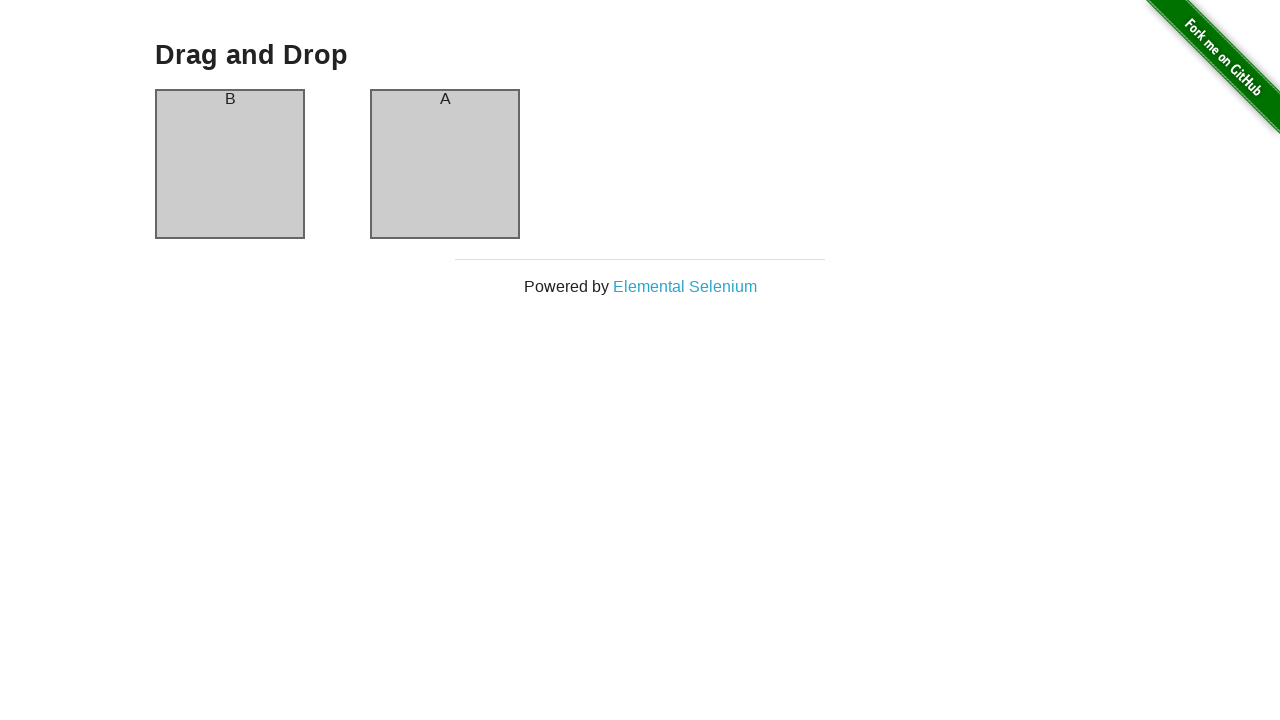

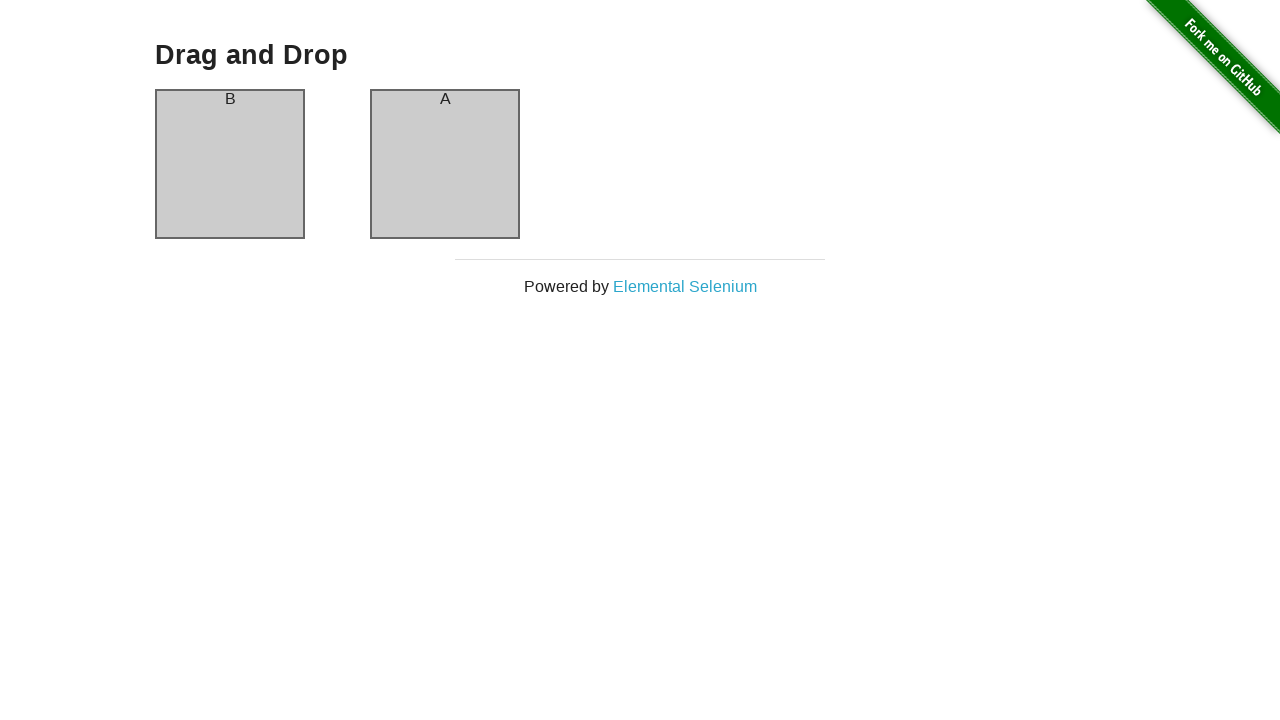